Tests key press detection using keyboard actions by sending a Space key press

Starting URL: https://the-internet.herokuapp.com/

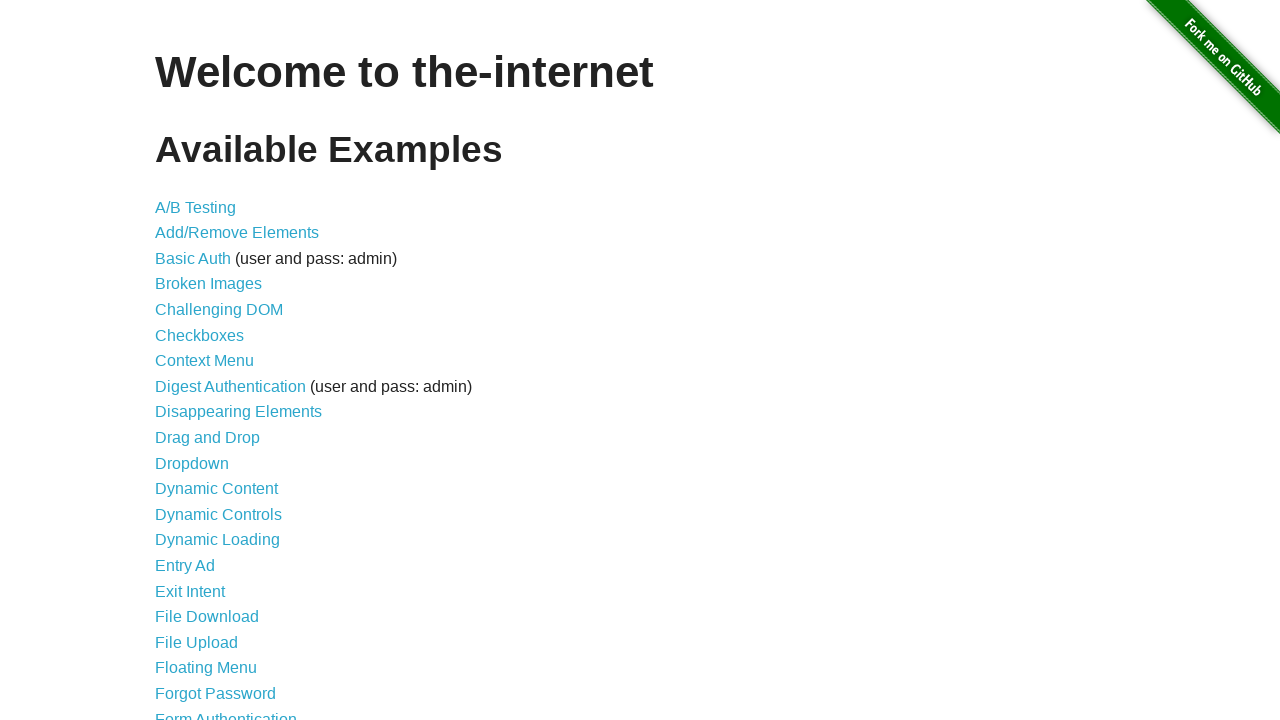

Clicked on Key Presses link at (200, 360) on a[href='/key_presses']
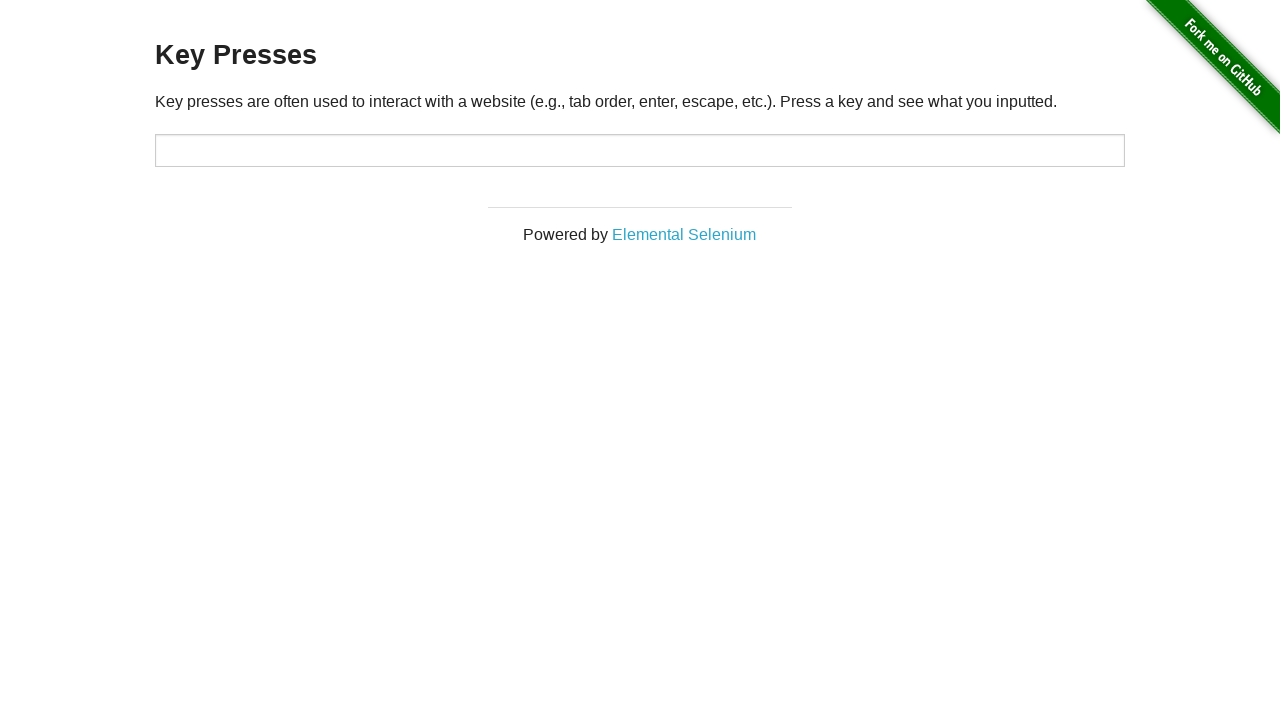

Target element loaded
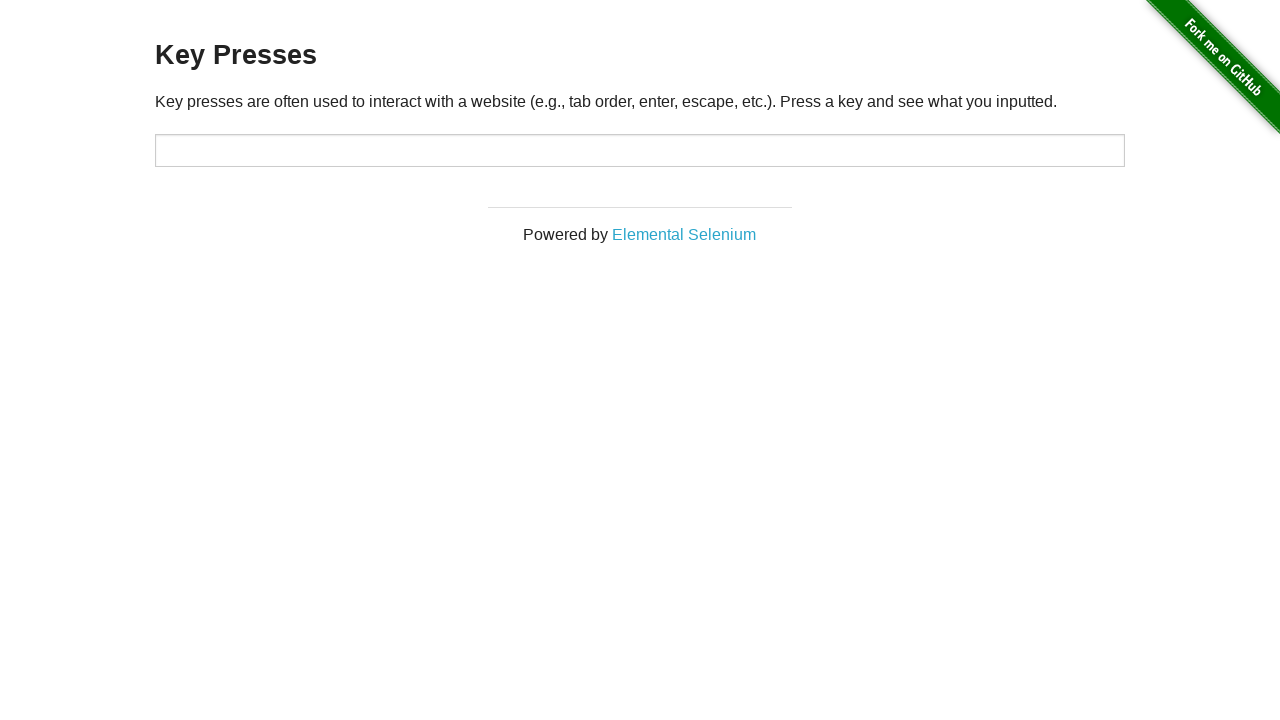

Sent Space key press to target element on #target
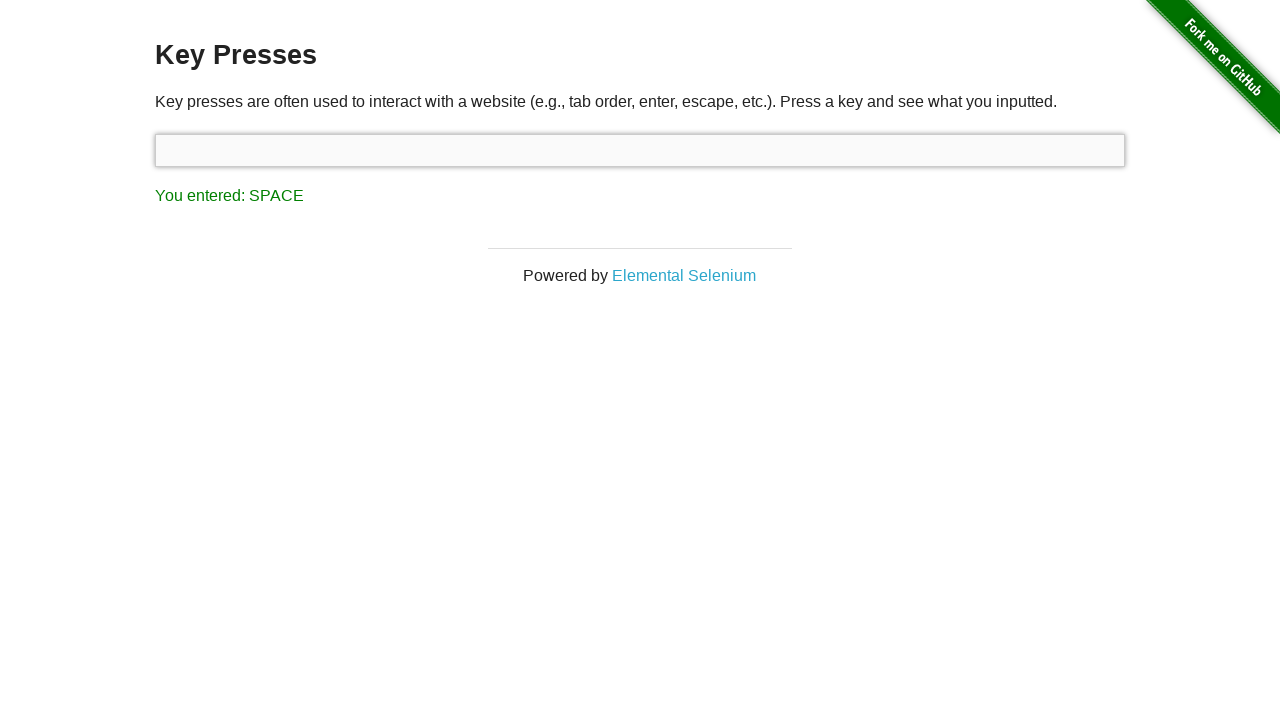

Result element appeared after Space key press
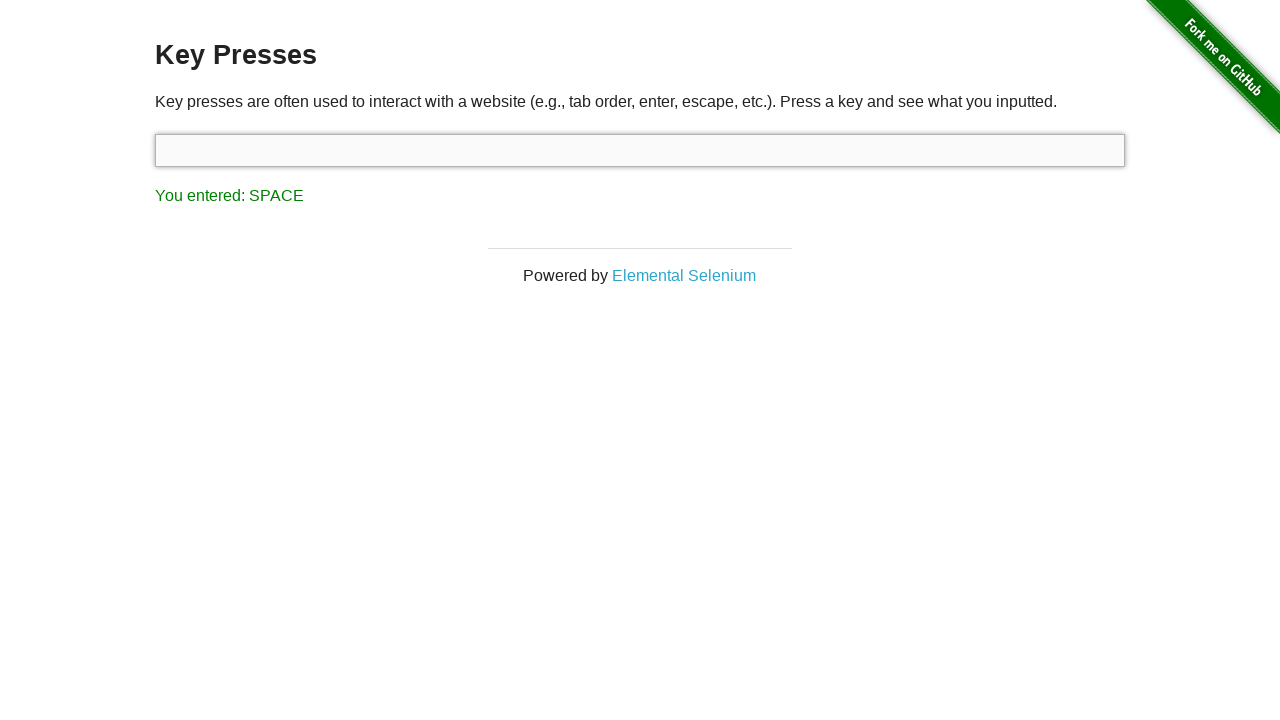

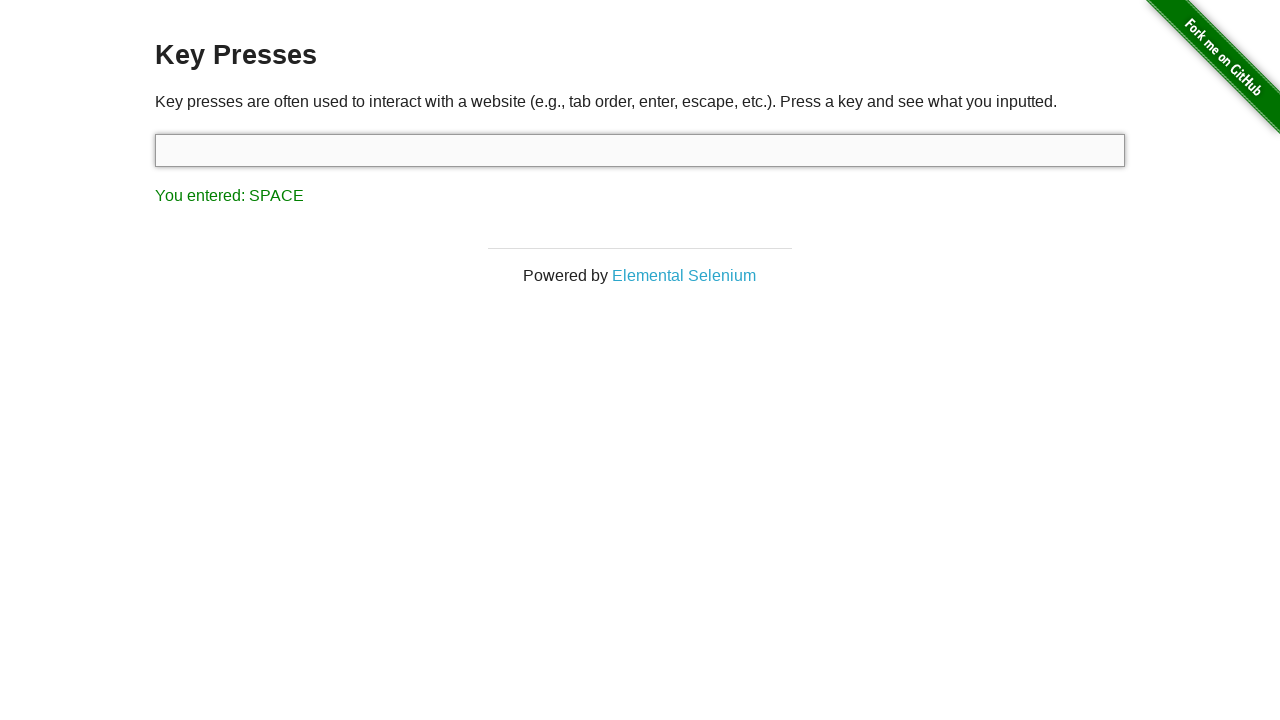